Tests the Python.org website search functionality by entering "pycon" as a search query and verifying that results are returned.

Starting URL: http://www.python.org

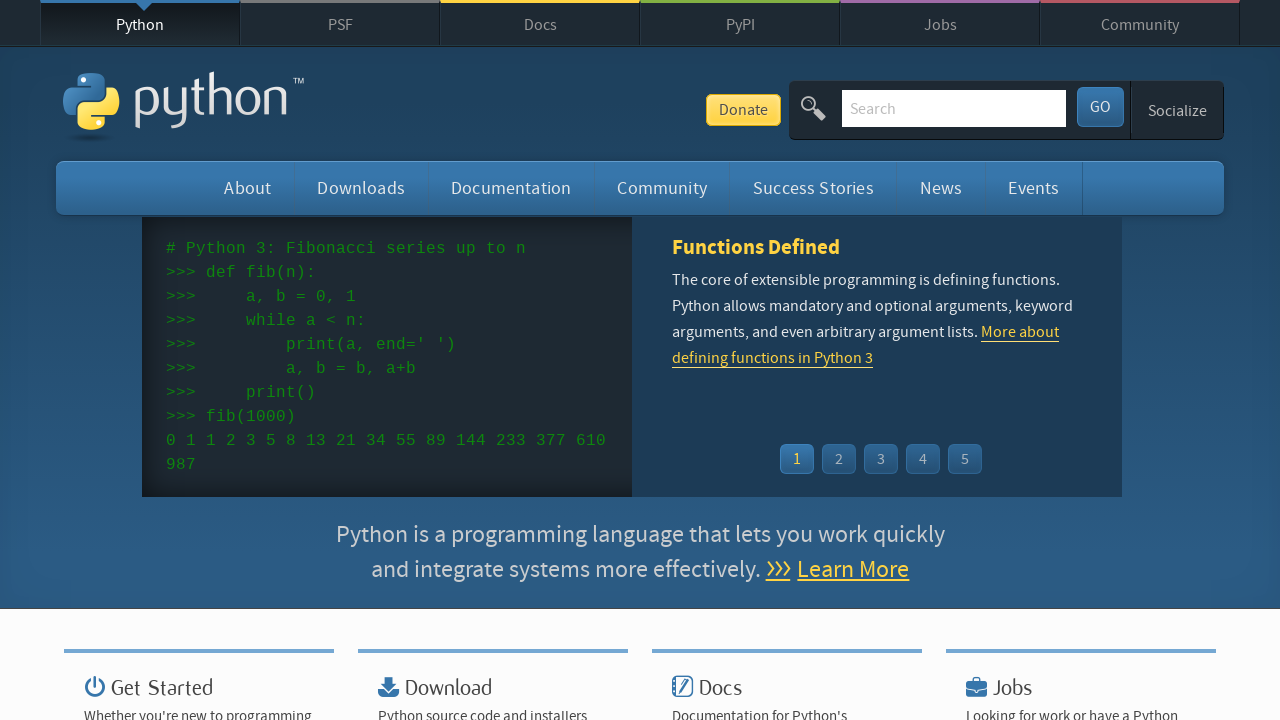

Waited for page to load (domcontentloaded)
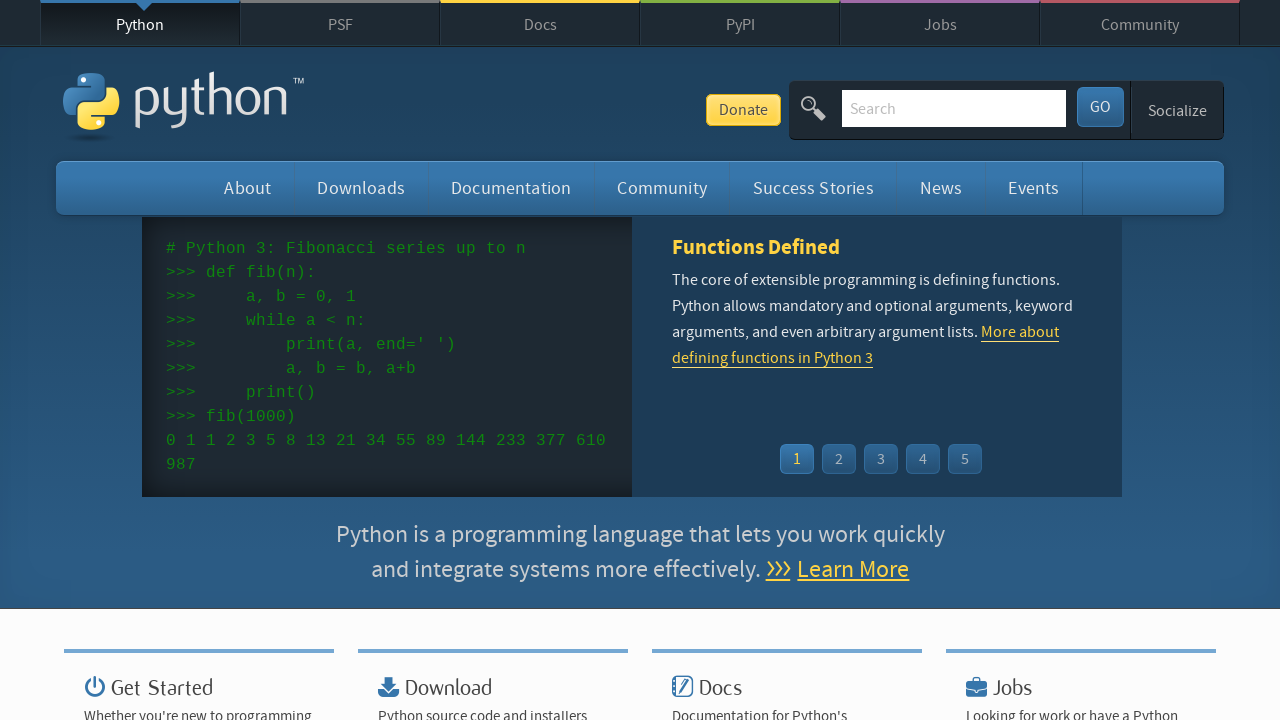

Located search input field
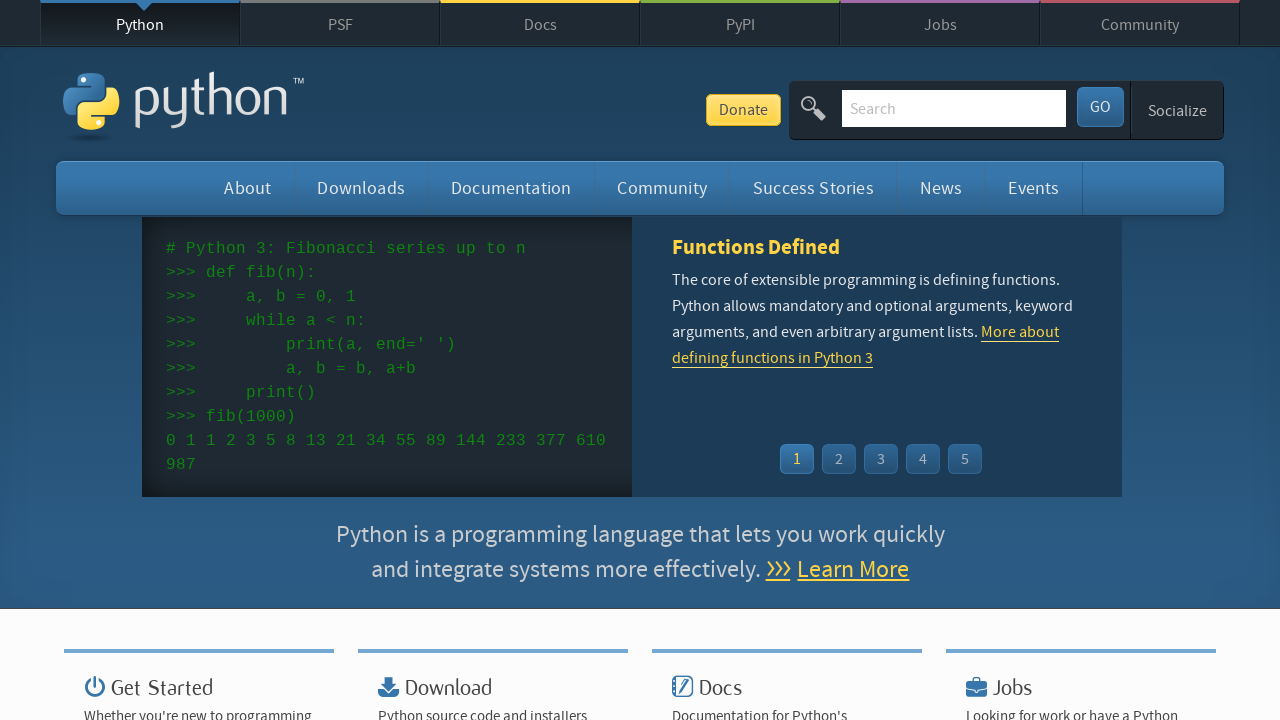

Cleared search input field on input[name='q']
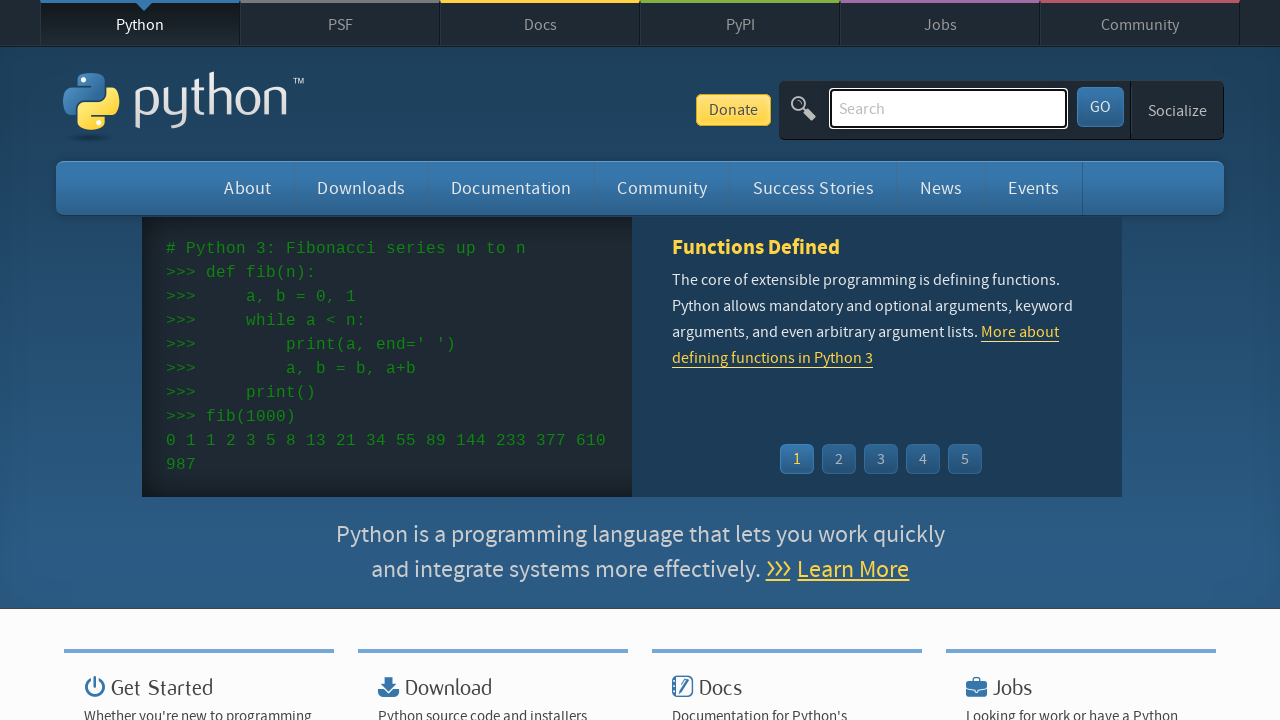

Filled search field with 'pycon' on input[name='q']
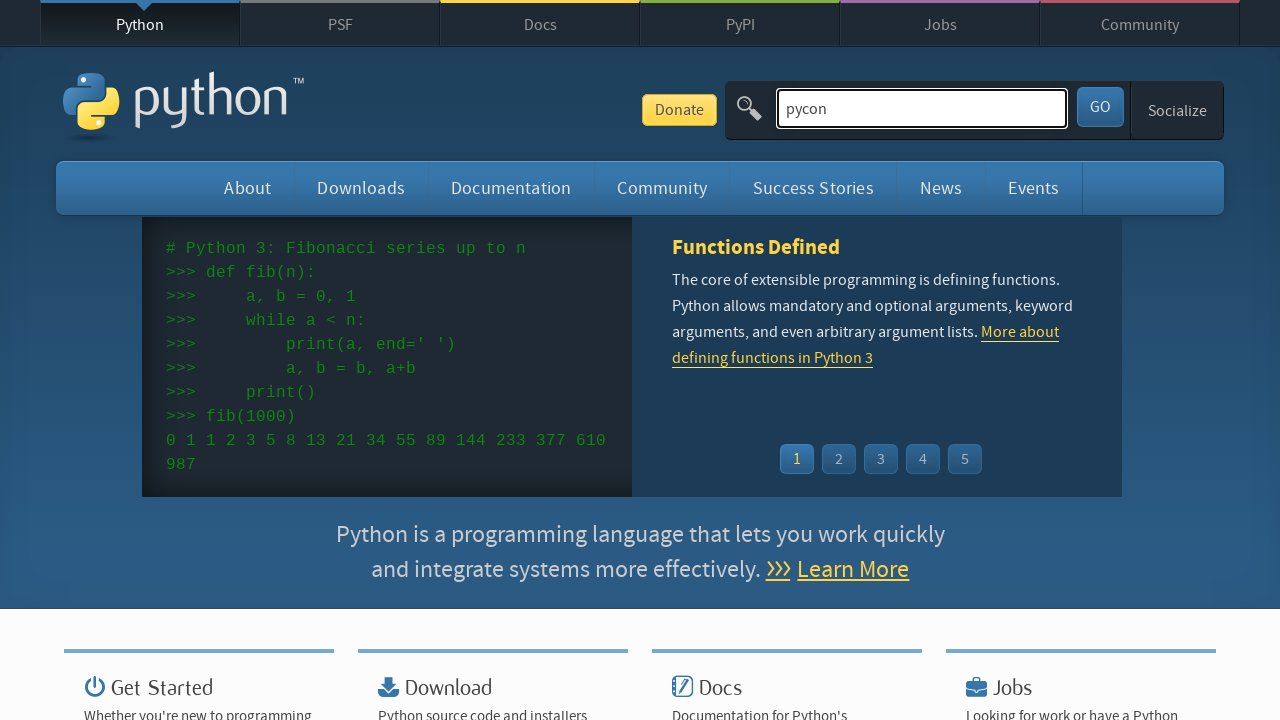

Pressed Enter to submit search query on input[name='q']
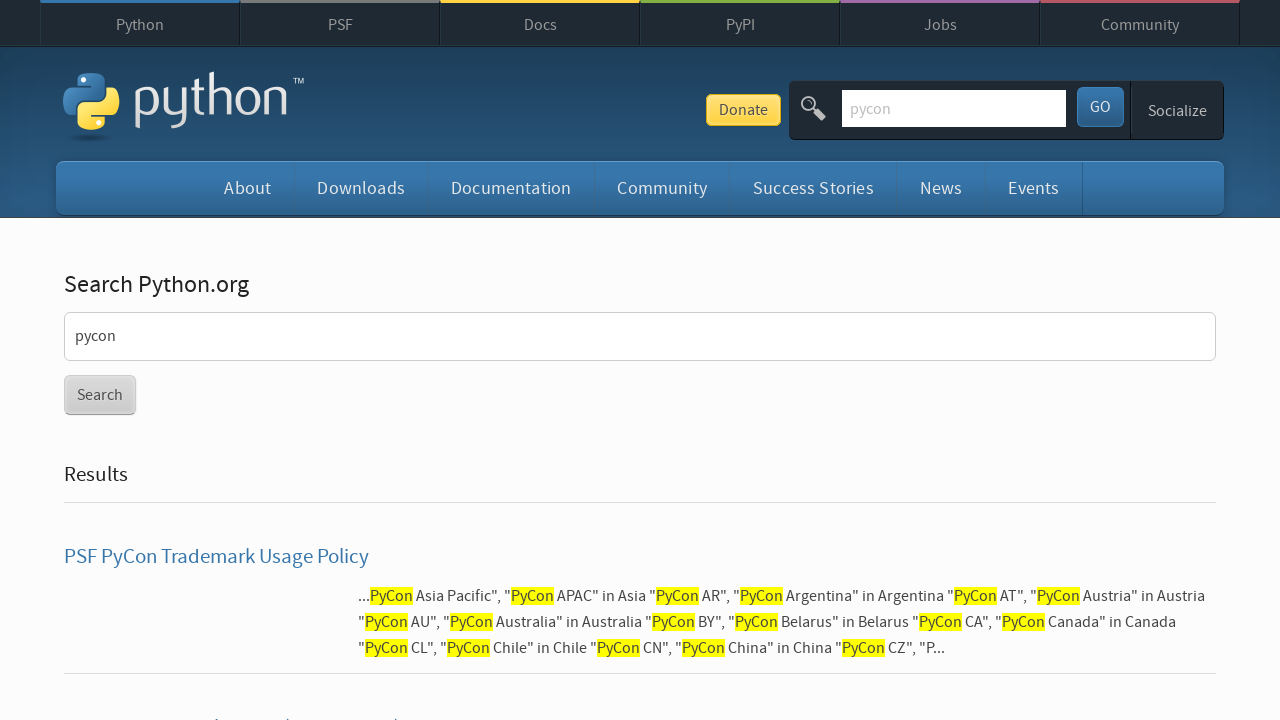

Search results page loaded (domcontentloaded)
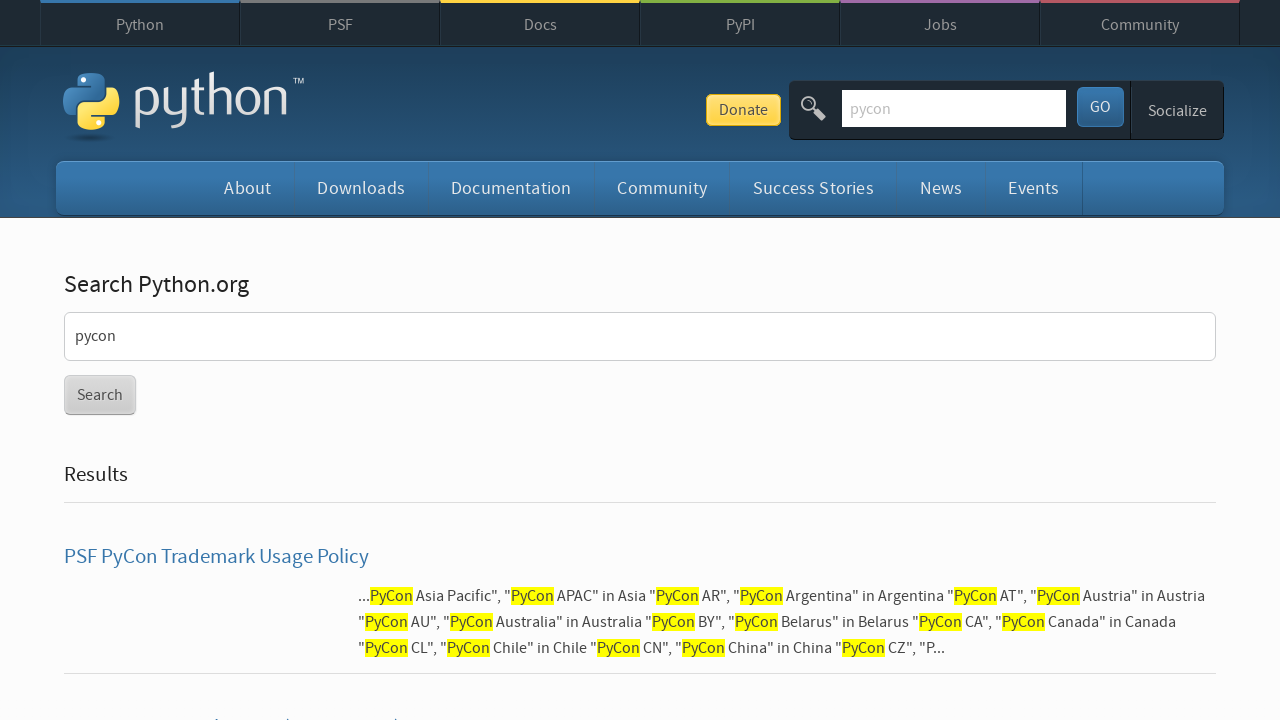

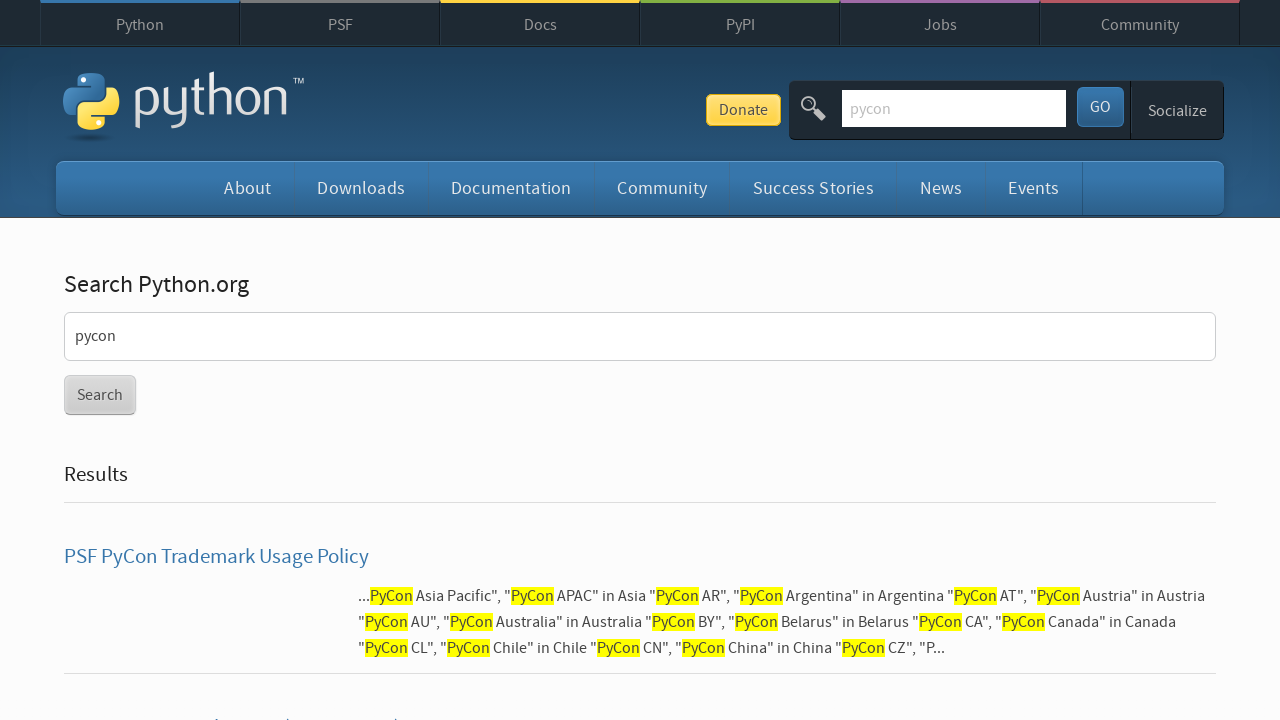